Tests keyboard events in Playwright by typing text into DuckDuckGo's search box, then using keyboard navigation and shift-selection to select and delete part of the text

Starting URL: https://www.DuckDuckGo.com/

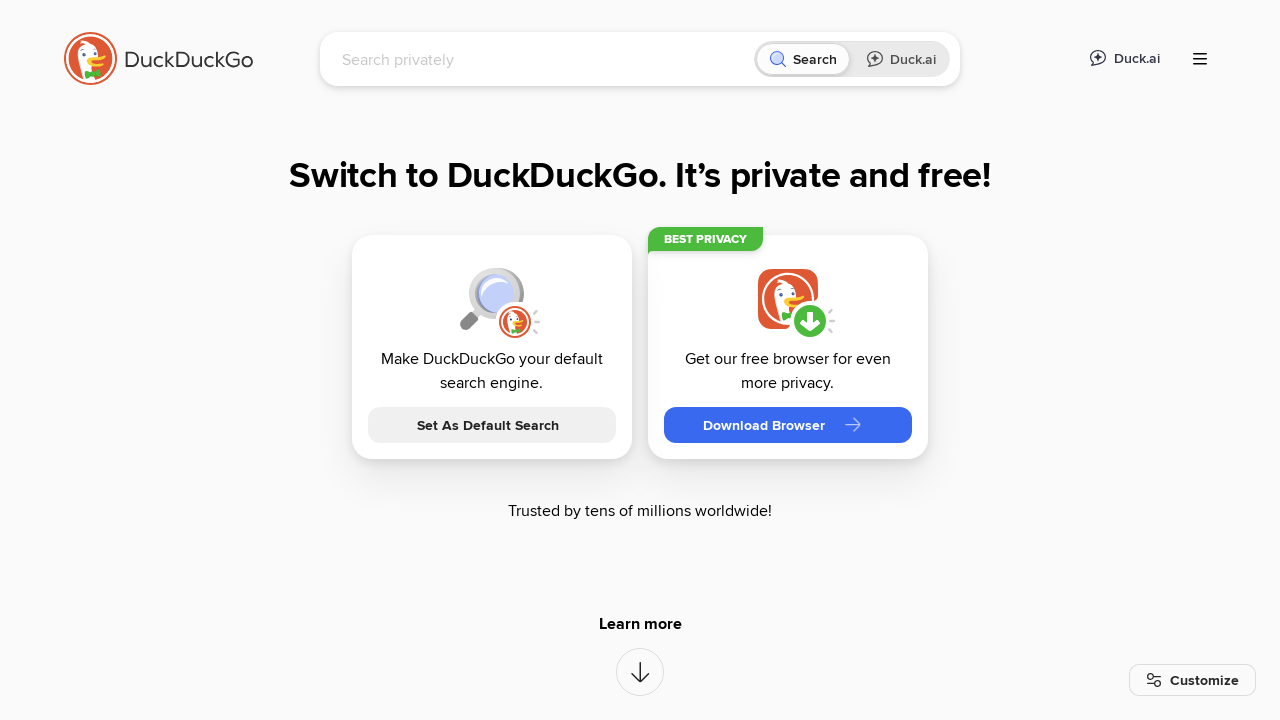

Focused on search combobox on internal:role=combobox
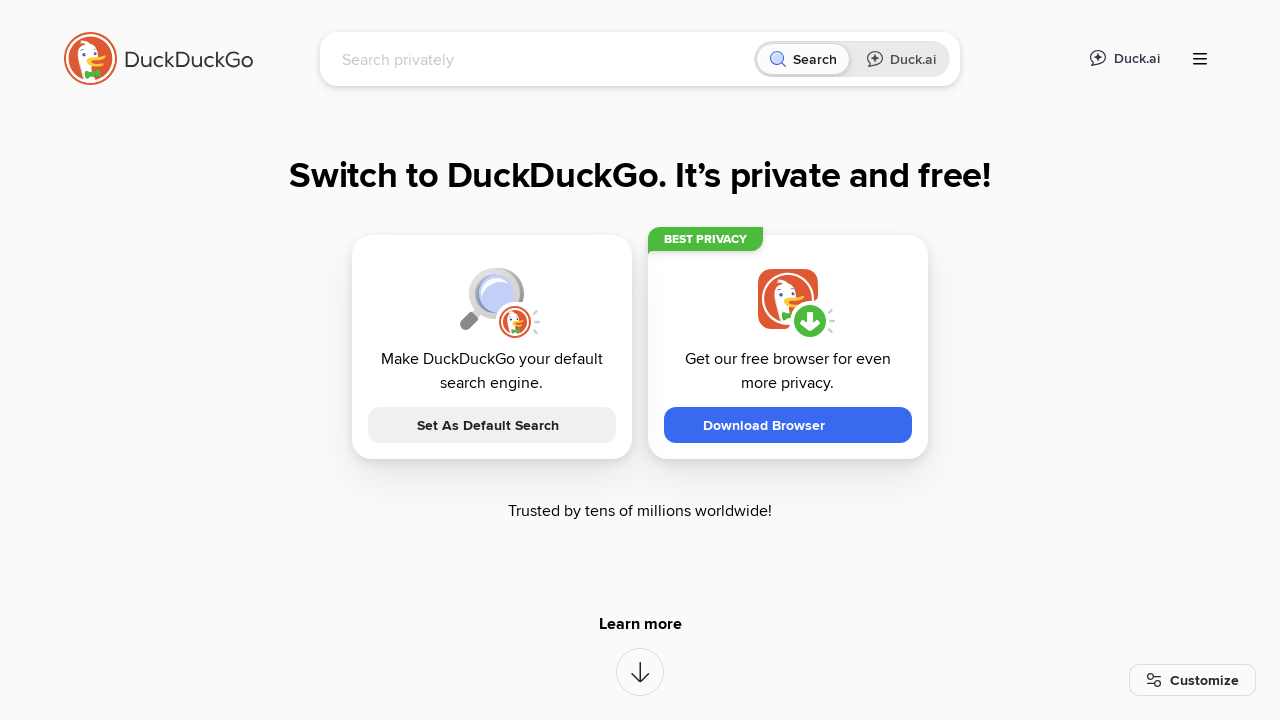

Typed 'Mukesh Otwani!' into search box
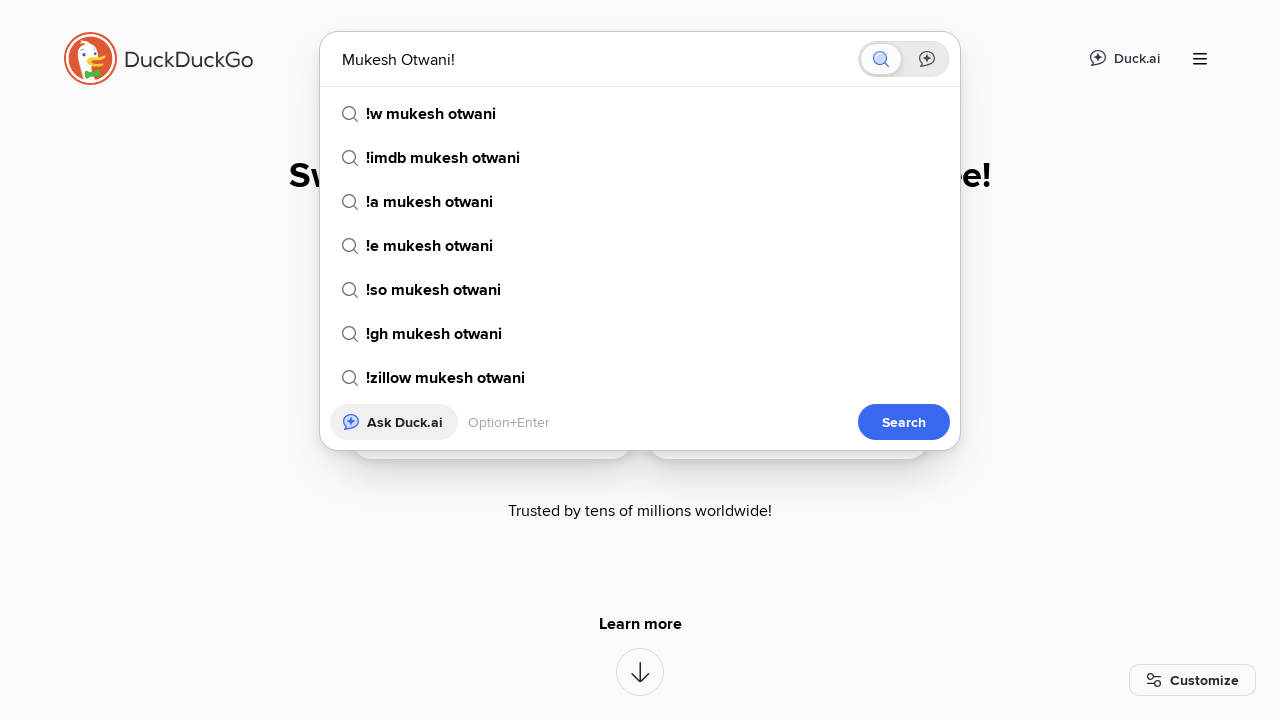

Moved cursor left by one position
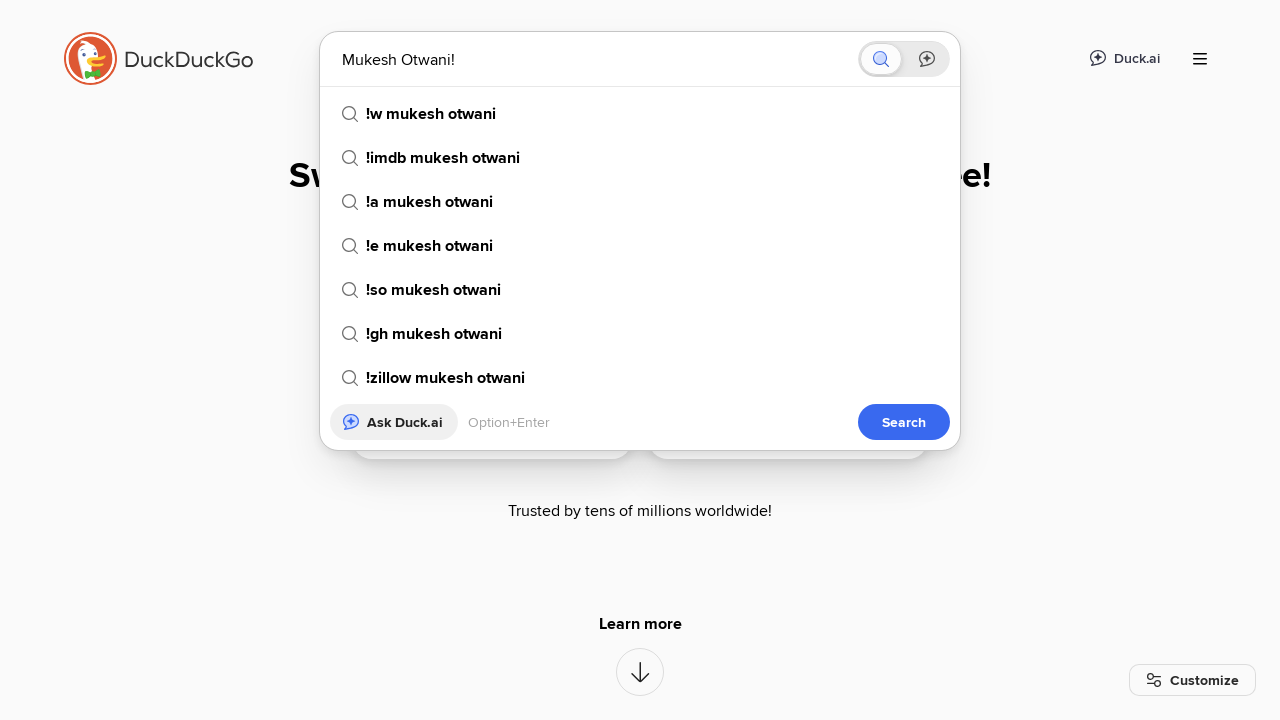

Held Shift key down to begin text selection
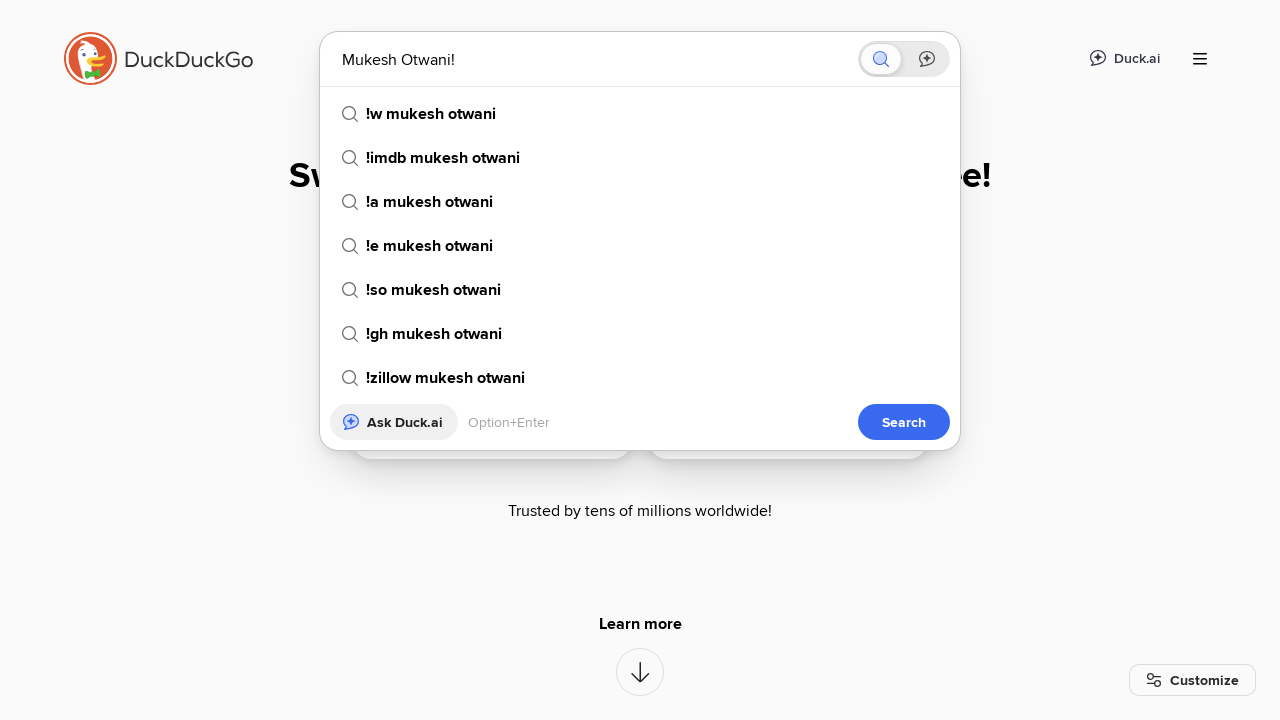

Selected character 1 by pressing ArrowLeft with Shift held
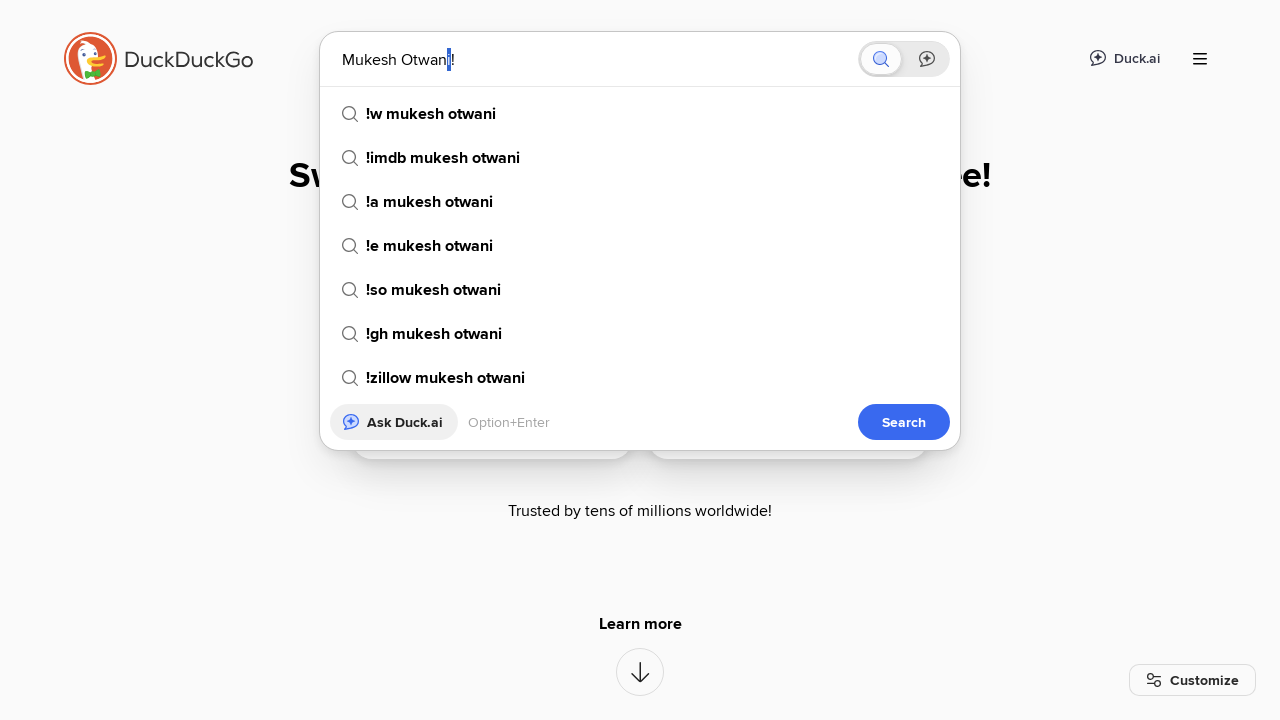

Selected character 2 by pressing ArrowLeft with Shift held
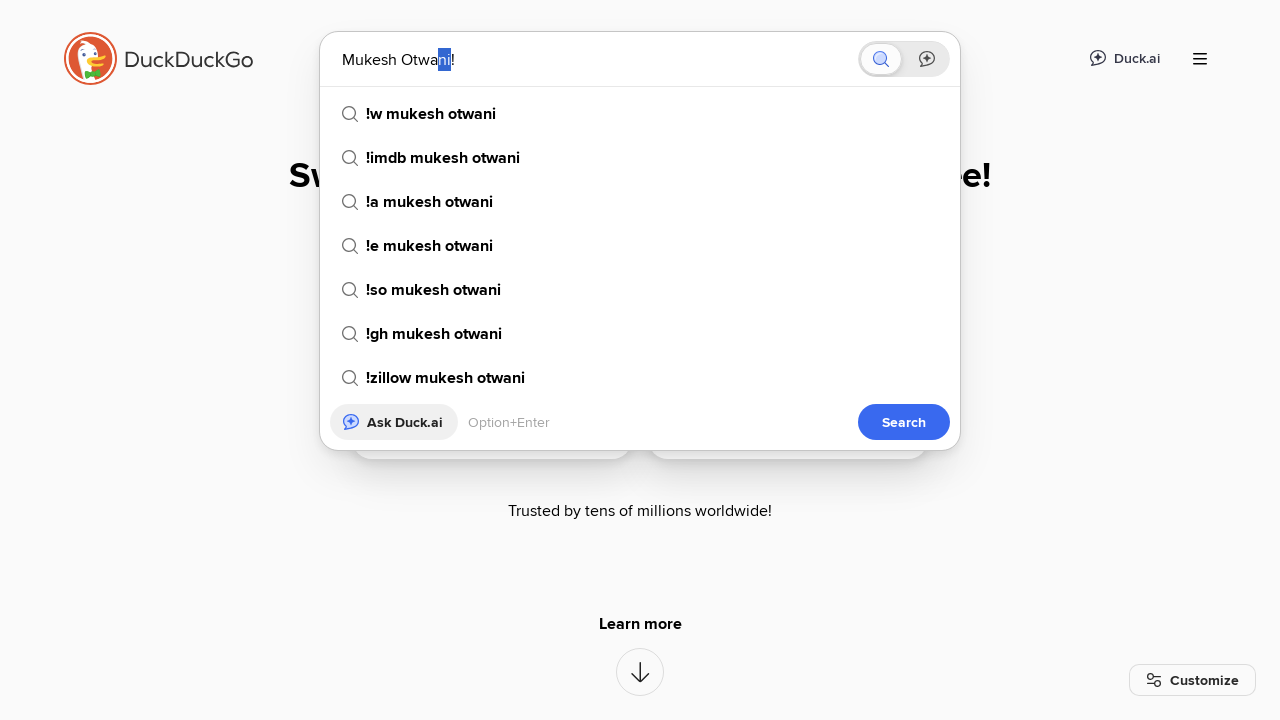

Selected character 3 by pressing ArrowLeft with Shift held
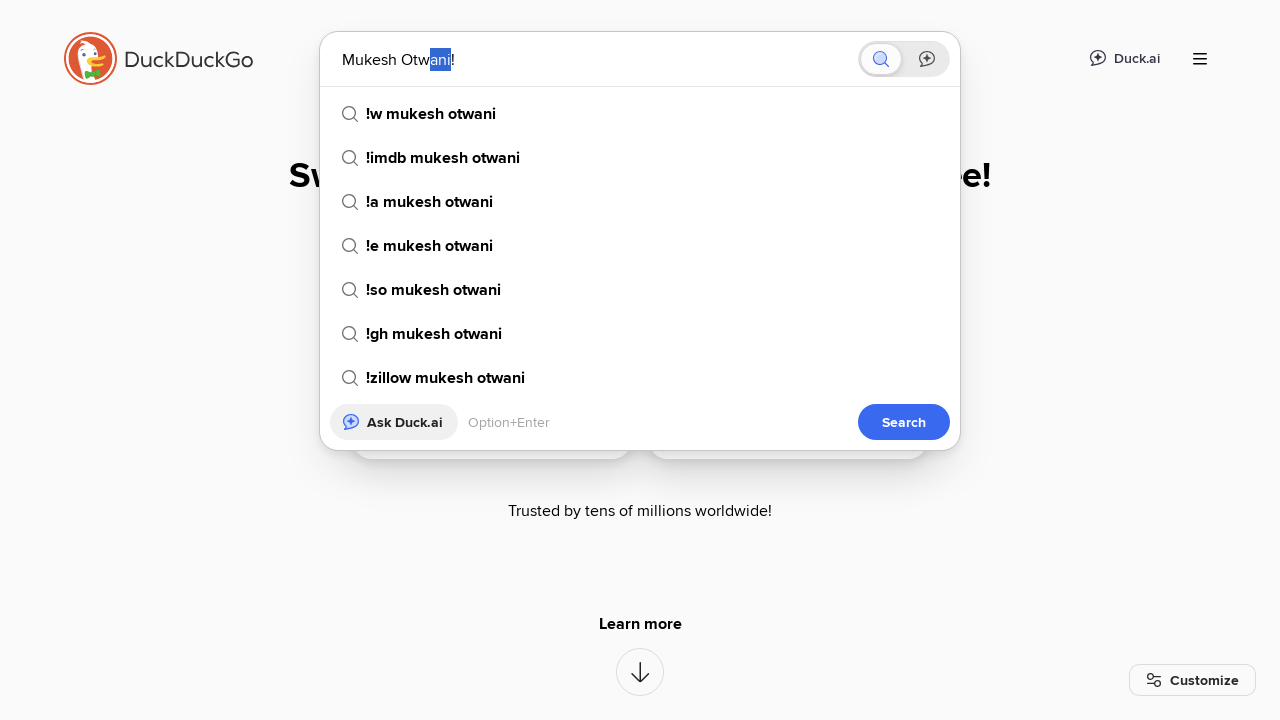

Selected character 4 by pressing ArrowLeft with Shift held
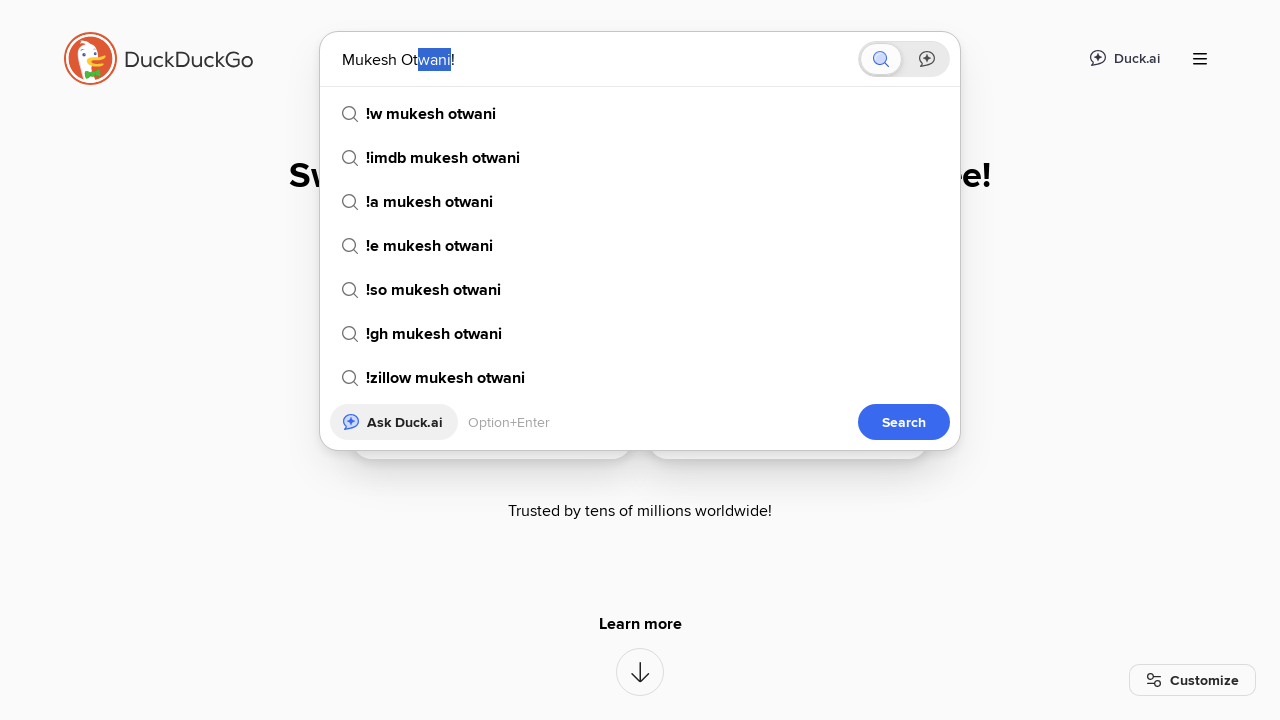

Selected character 5 by pressing ArrowLeft with Shift held
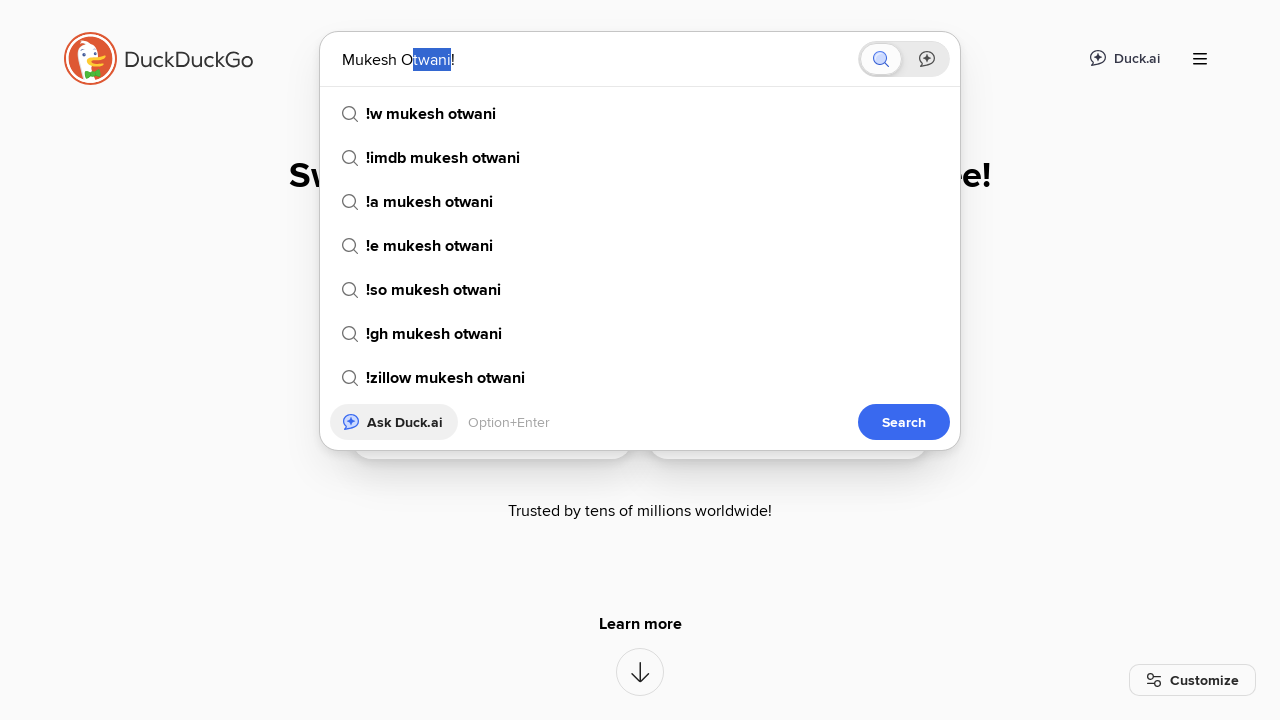

Selected character 6 by pressing ArrowLeft with Shift held
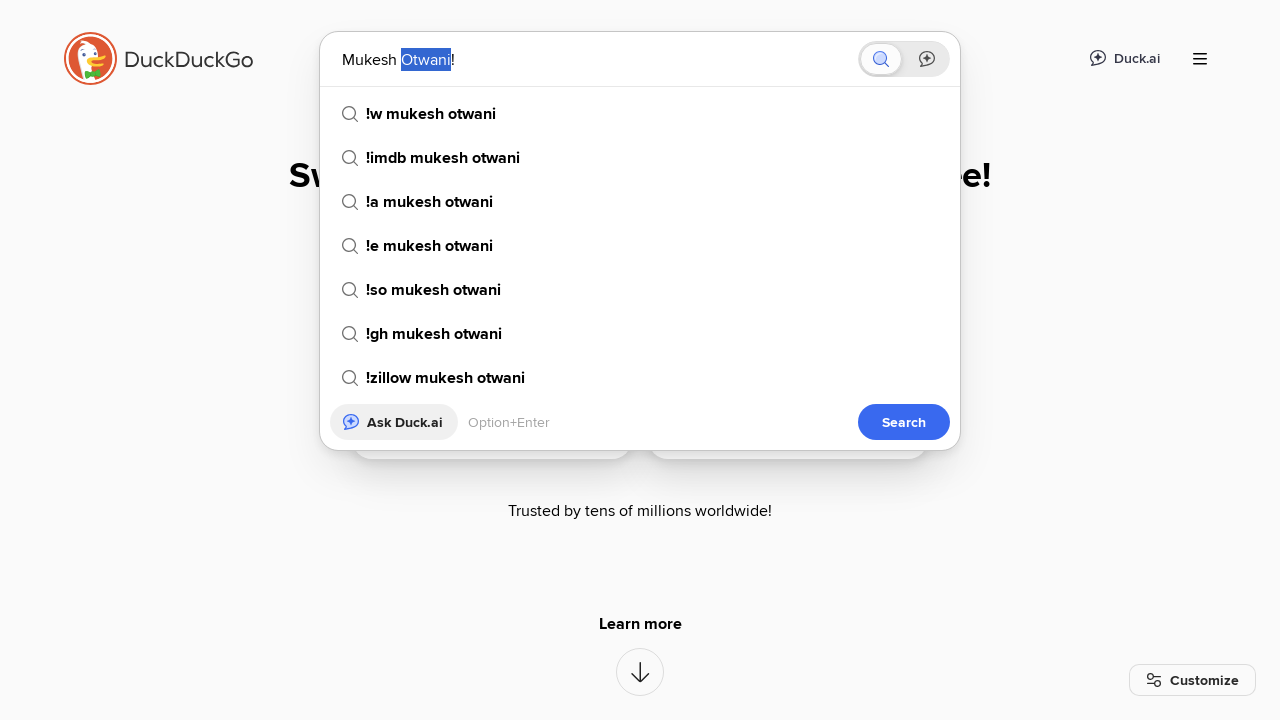

Released Shift key after selecting 6 characters
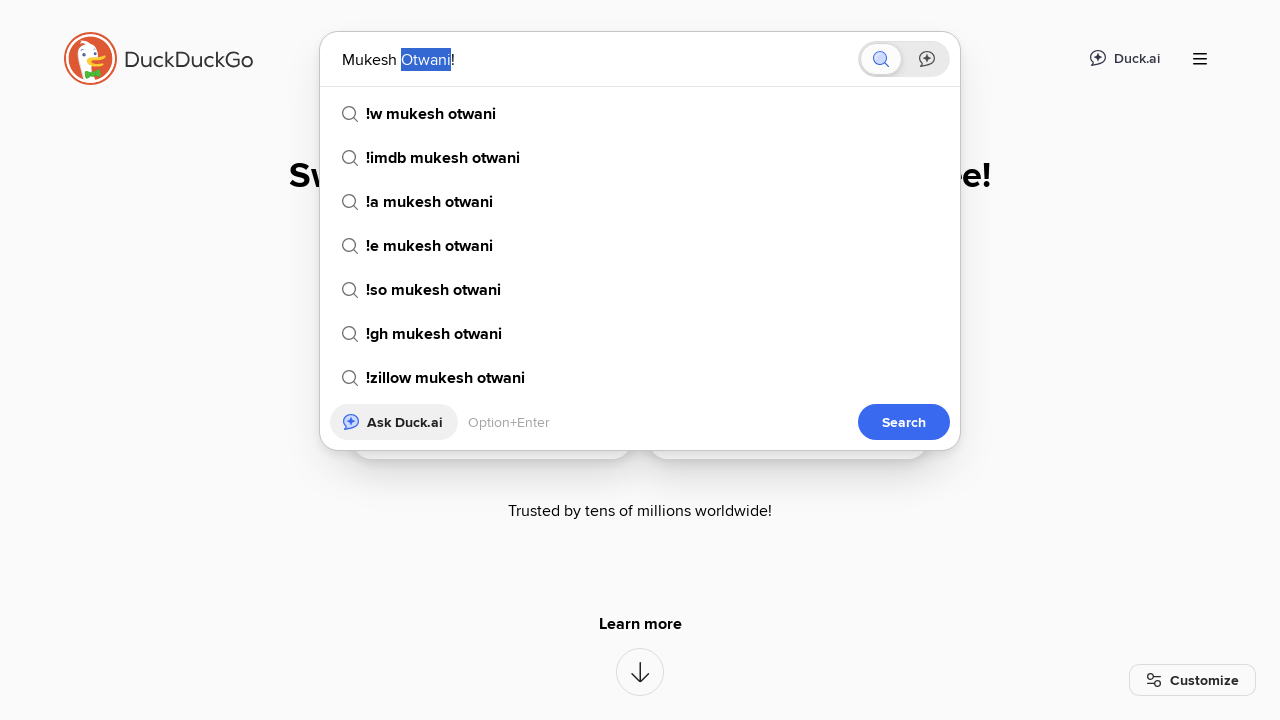

Pressed Backspace to delete selected text
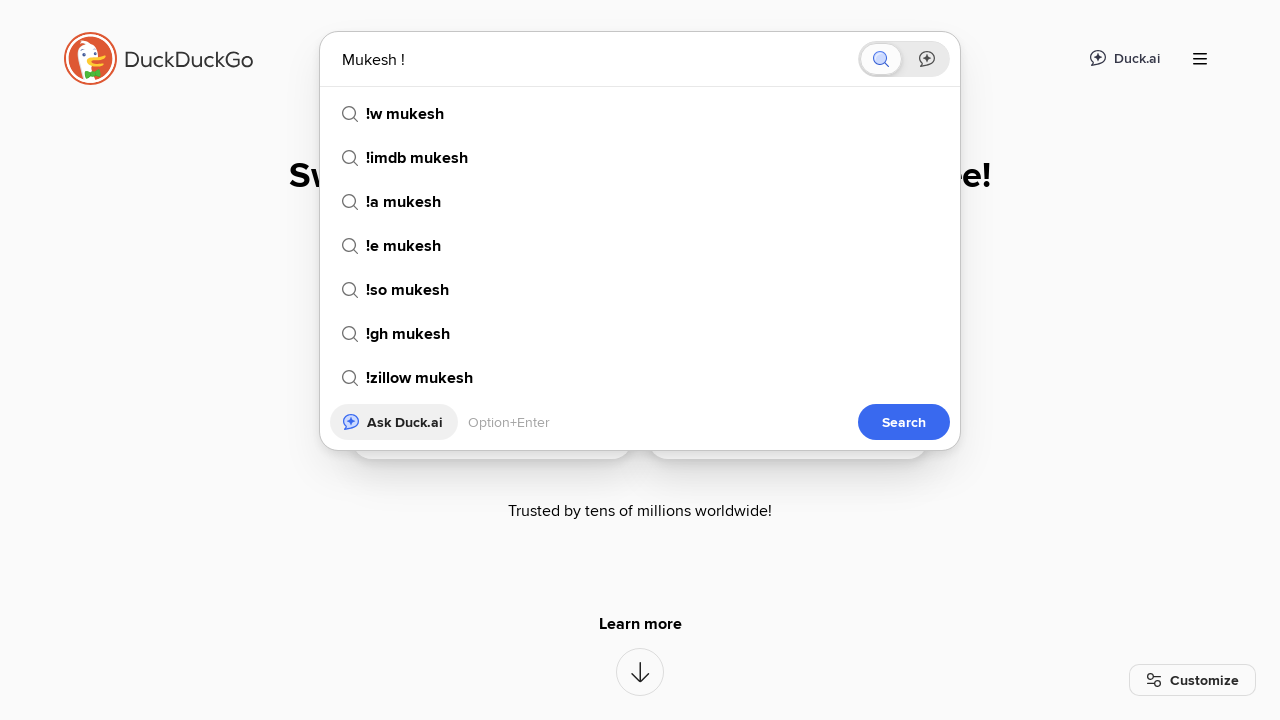

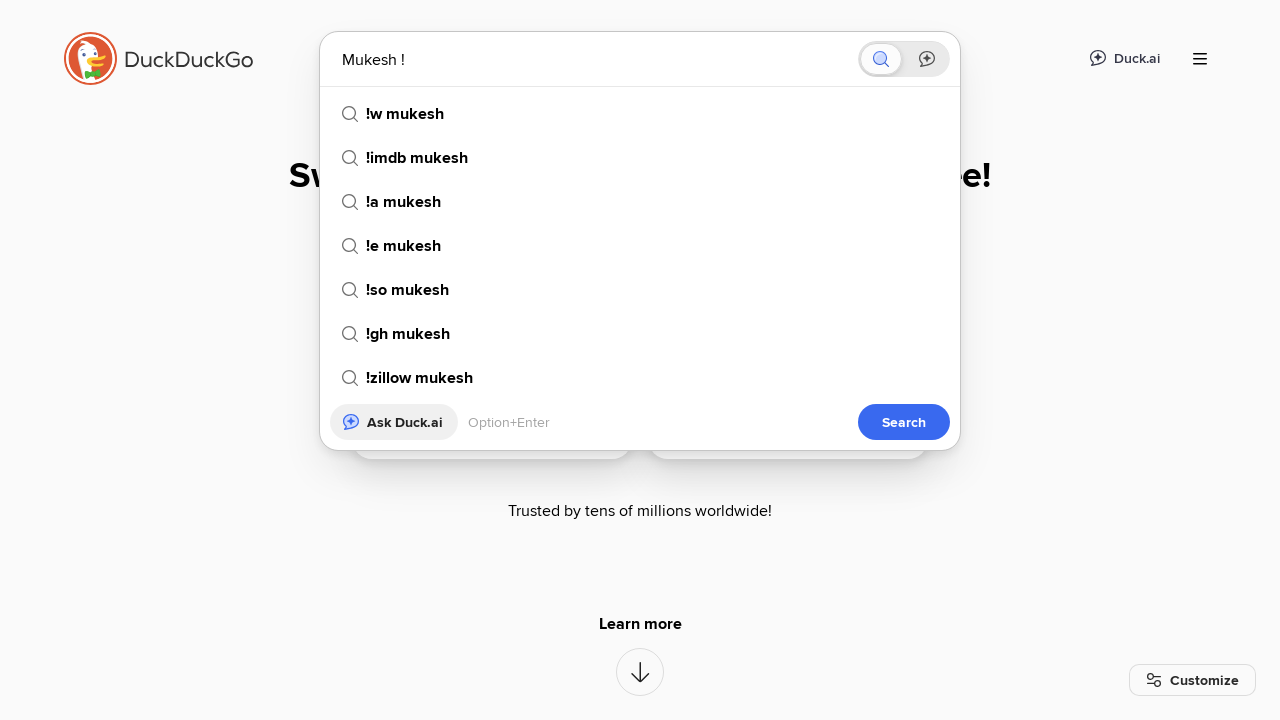